Tests overriding the user agent string using CDP Network.setUserAgentOverride command

Starting URL: https://www.whoishostingthis.com/tools/user-agent/

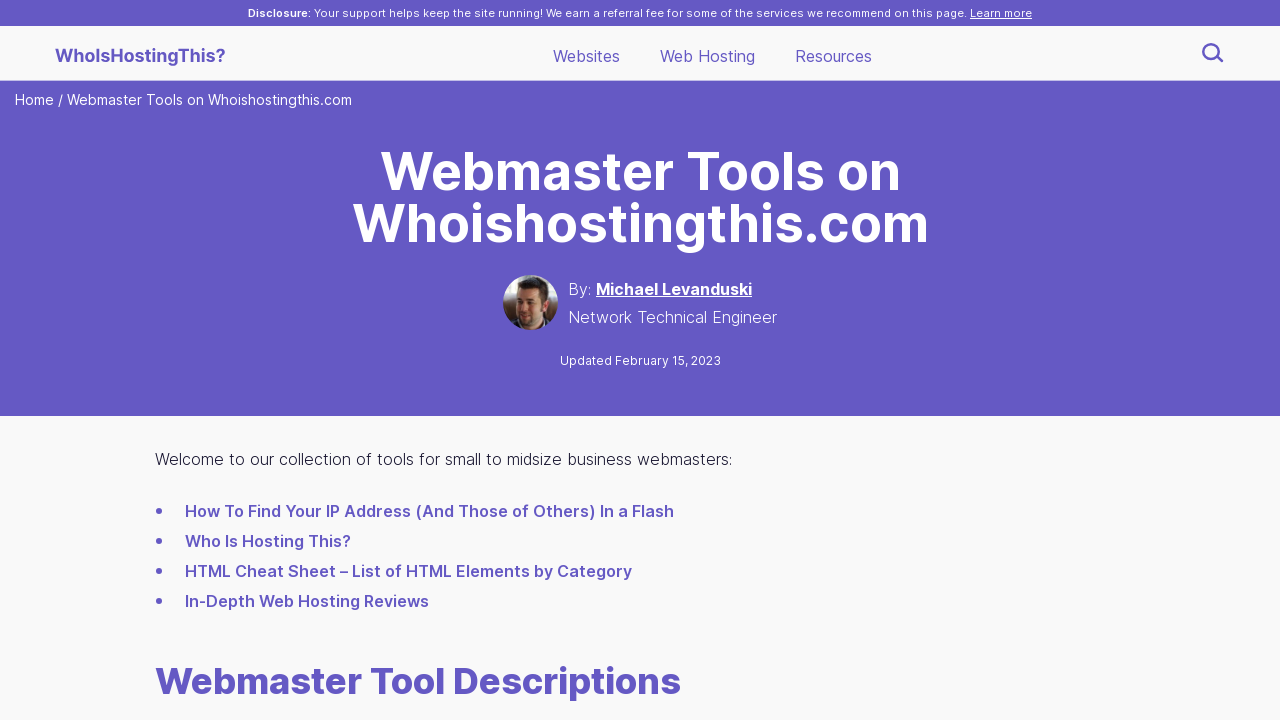

Page loaded (domcontentloaded state reached)
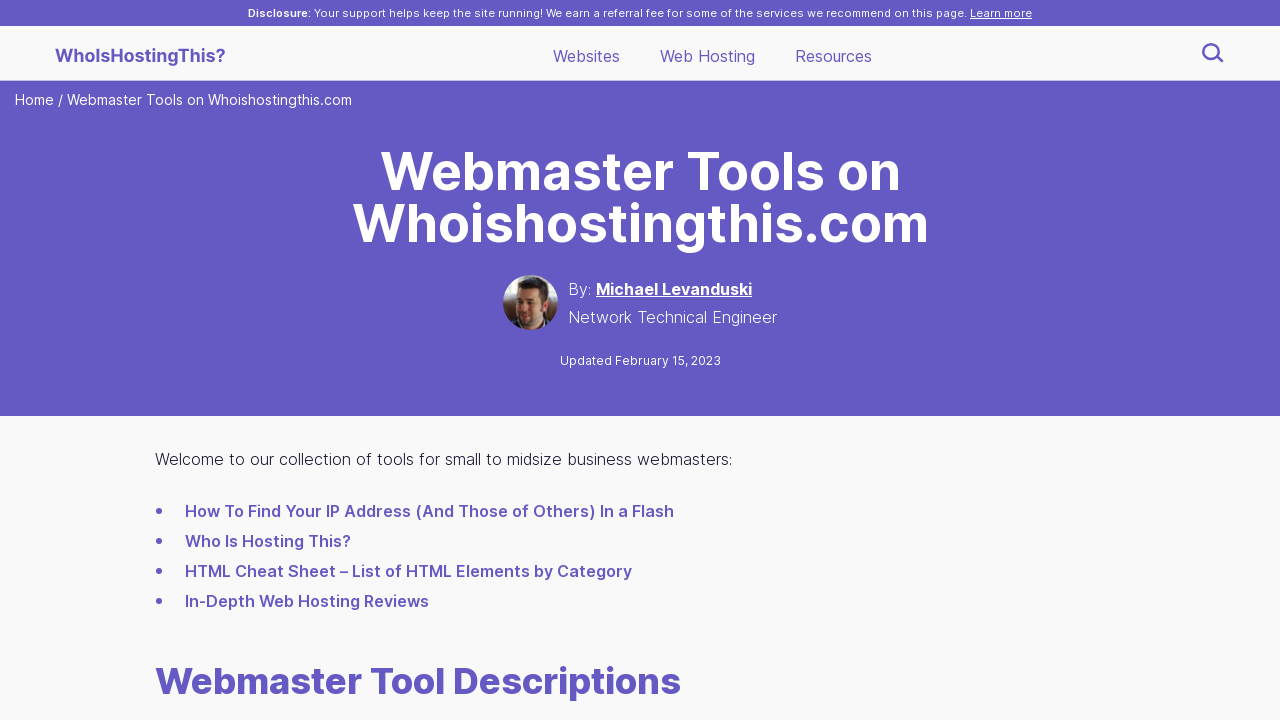

Opened CDP session
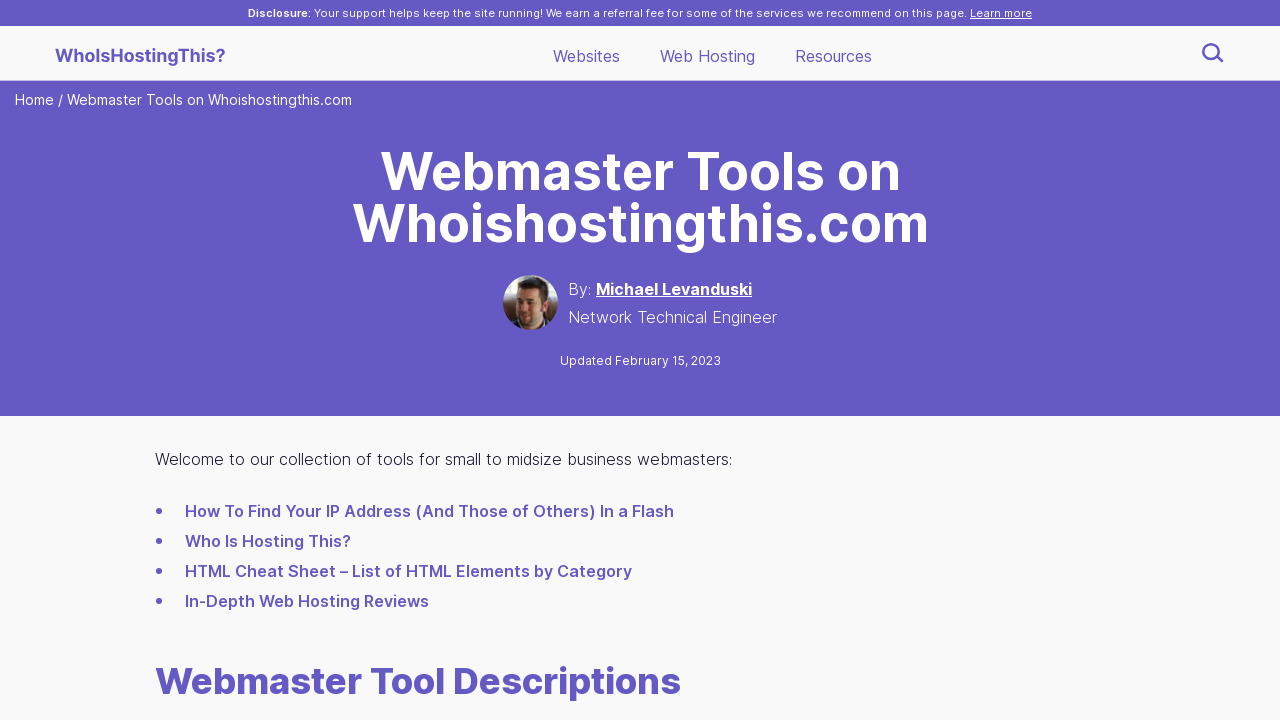

Set user agent override to 'python 2.7' with platform 'Windows' via CDP Network.setUserAgentOverride
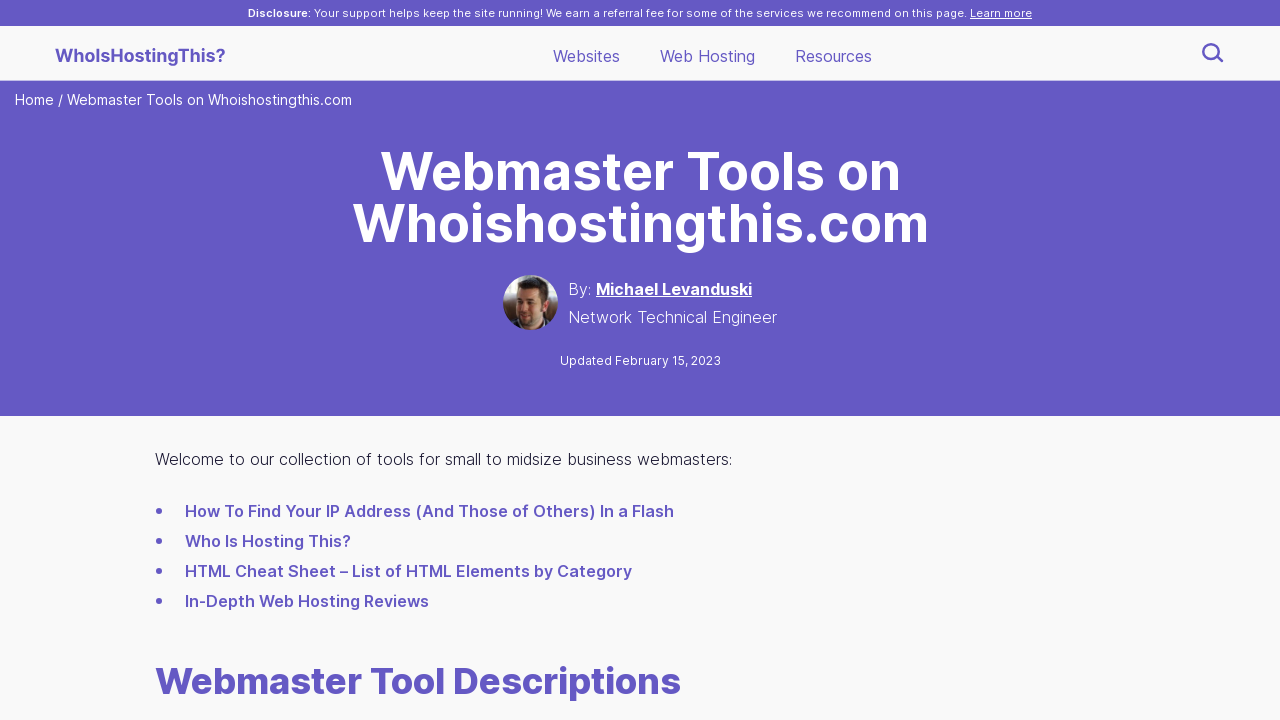

Page reloaded to apply user agent override
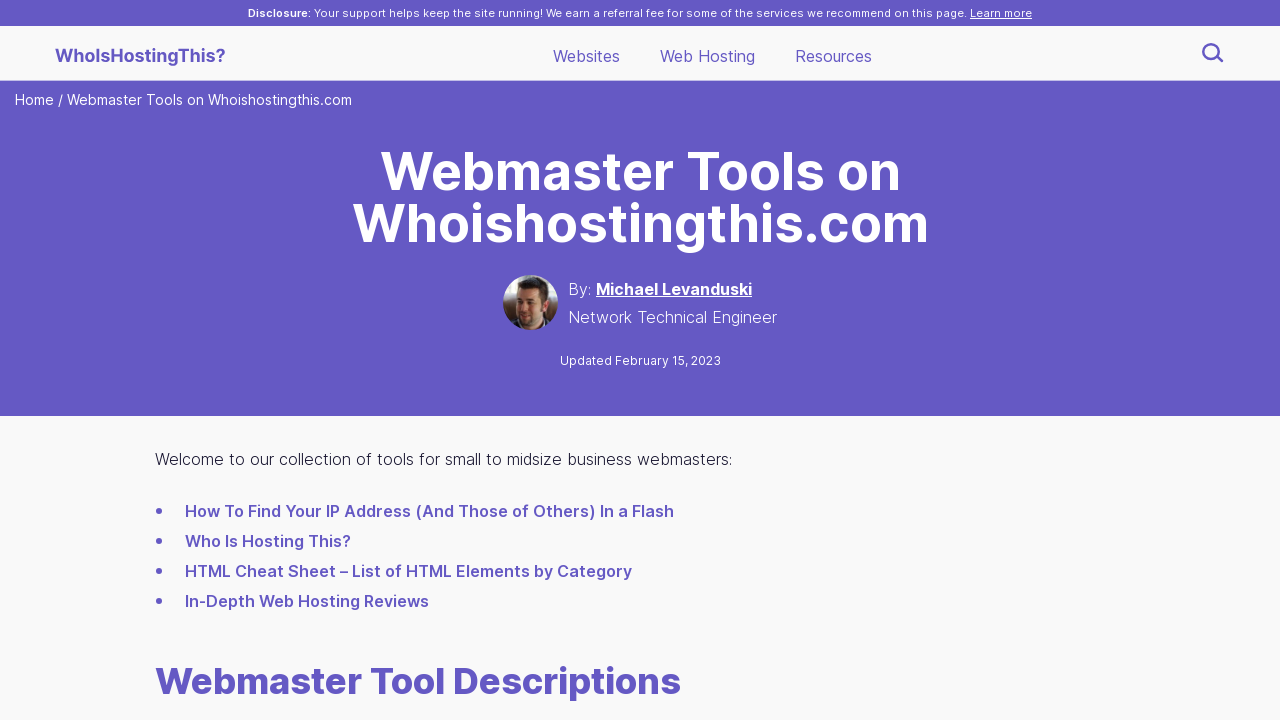

Page fully loaded (networkidle state reached)
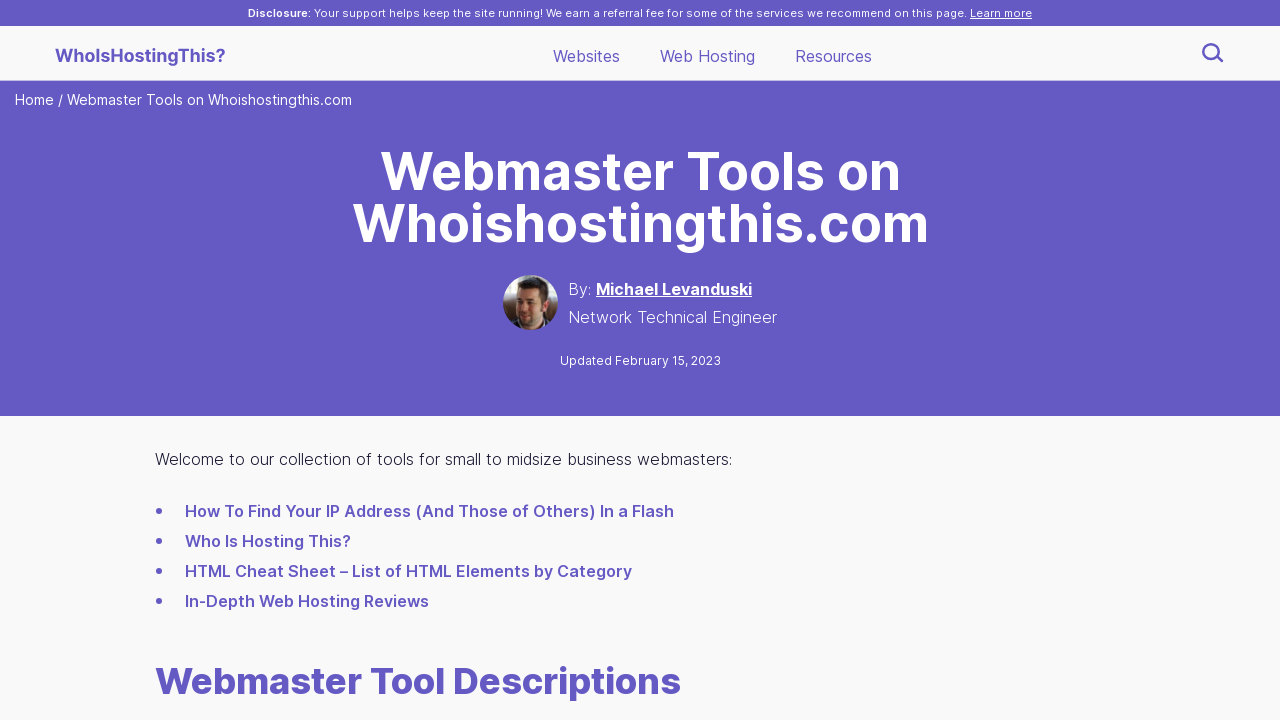

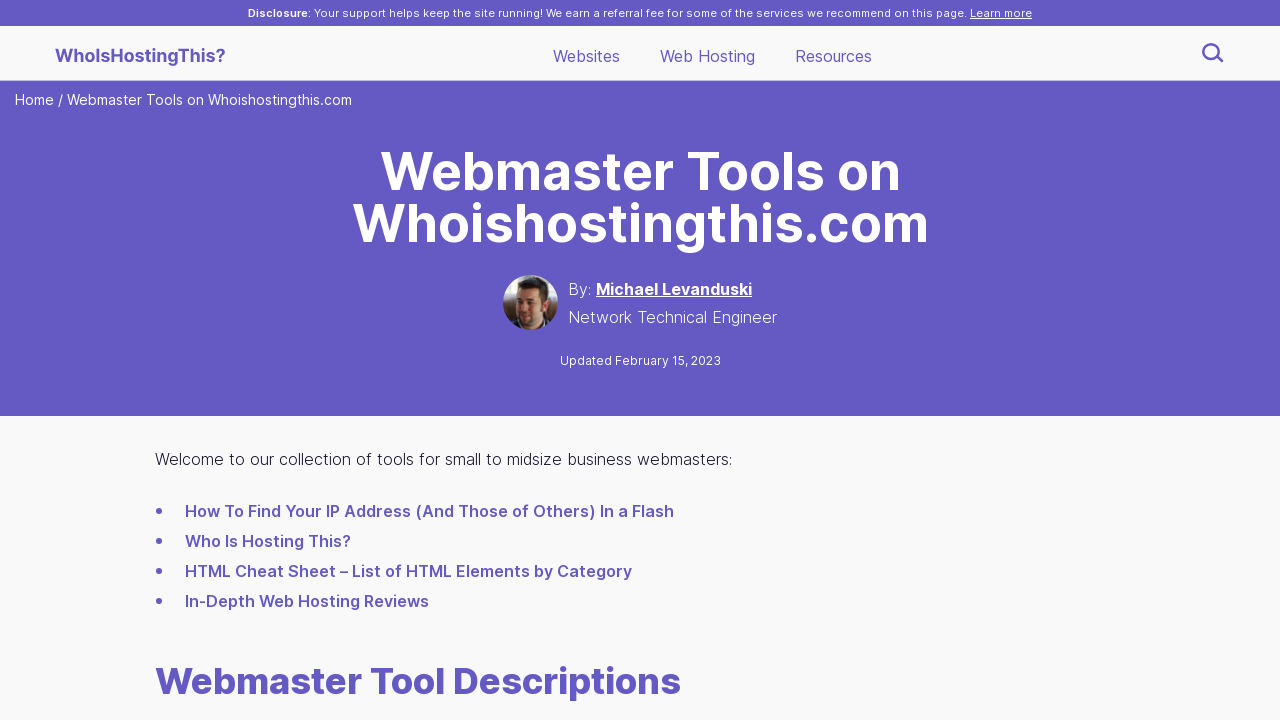